Tests registration form submission by filling in first name, last name, and email fields, then verifying successful registration message

Starting URL: http://suninjuly.github.io/registration1.html

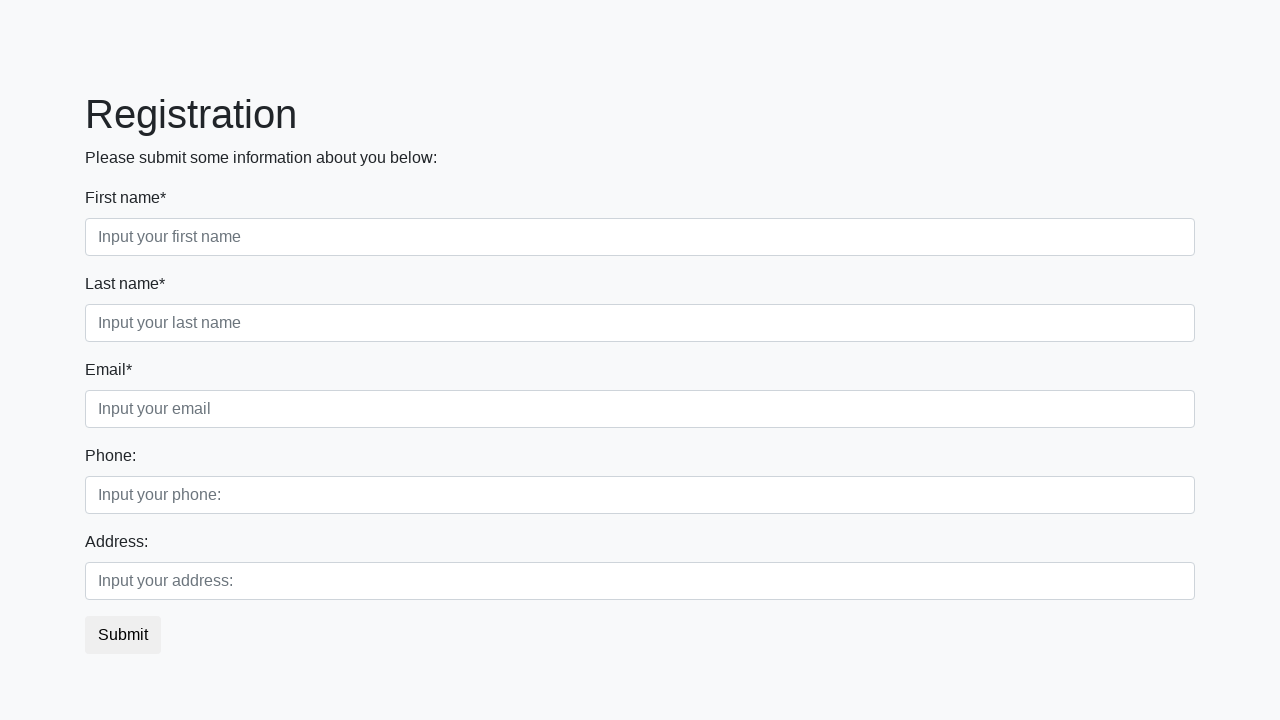

Filled first name field with 'Ivan' on .first_block > .form-group.first_class > input
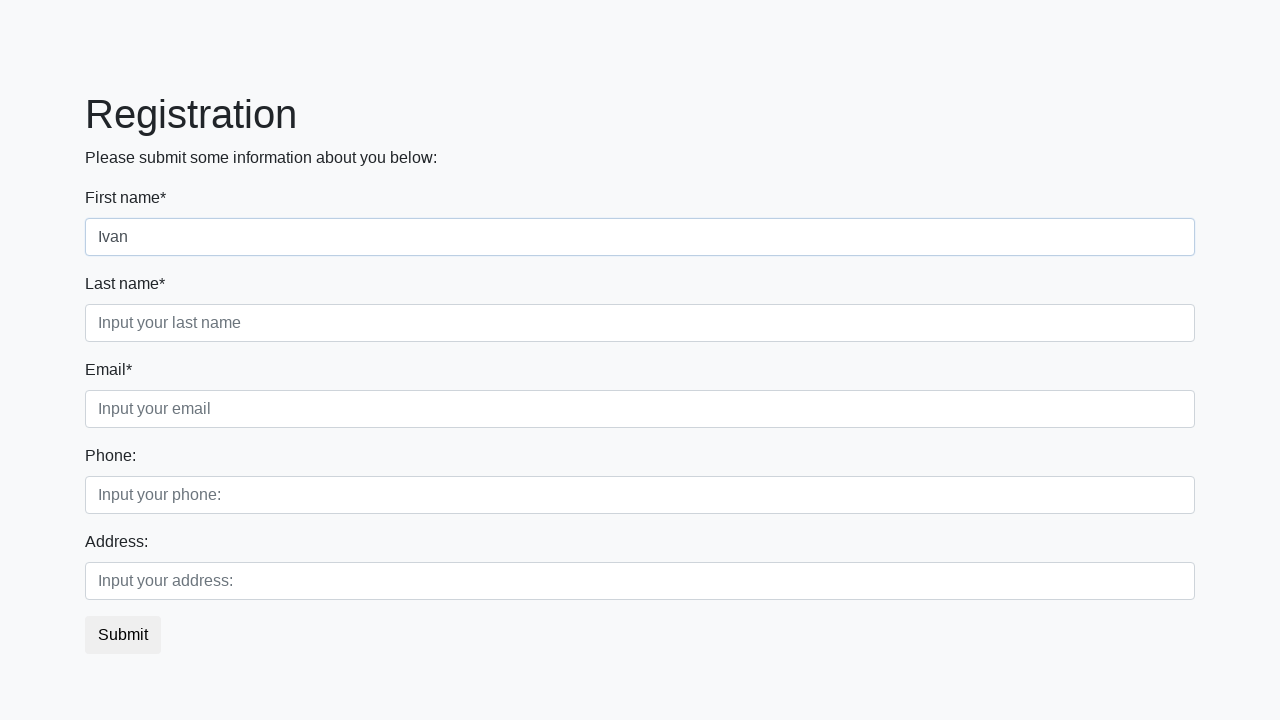

Filled last name field with 'Petrov' on .first_block > .form-group.second_class > input
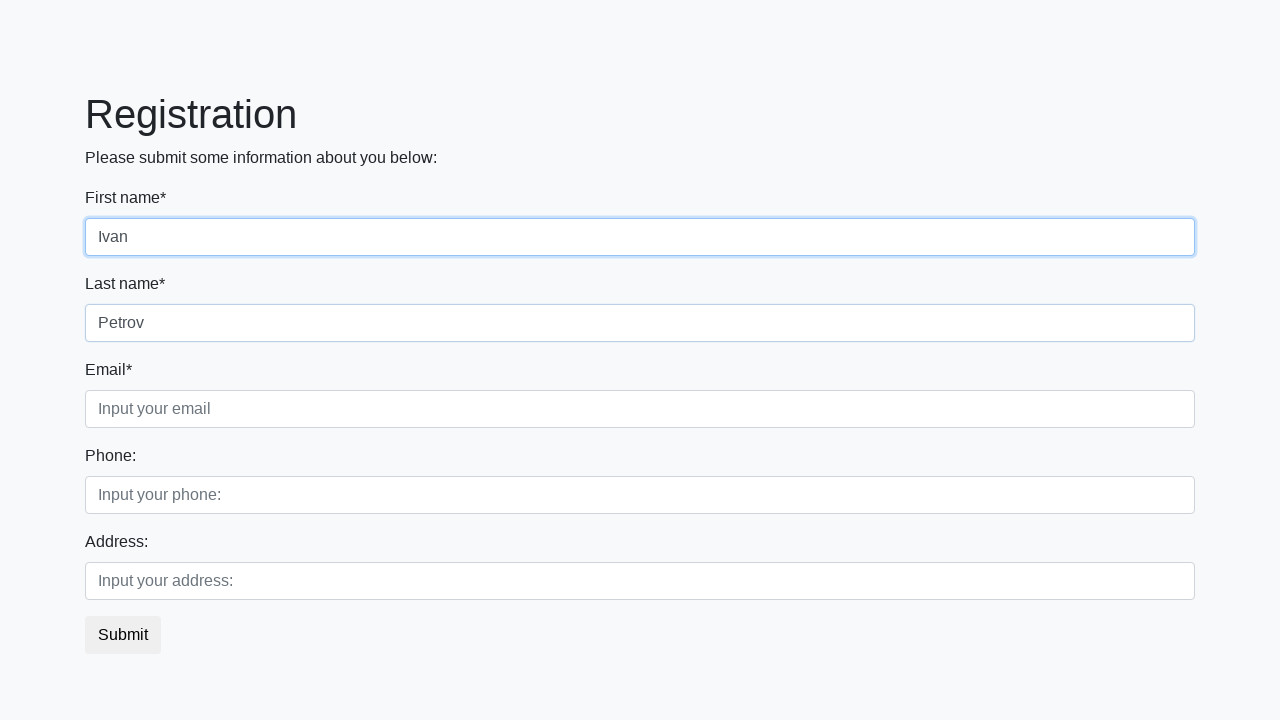

Filled email field with 'test@test.ru' on .first_block > .form-group.third_class > input
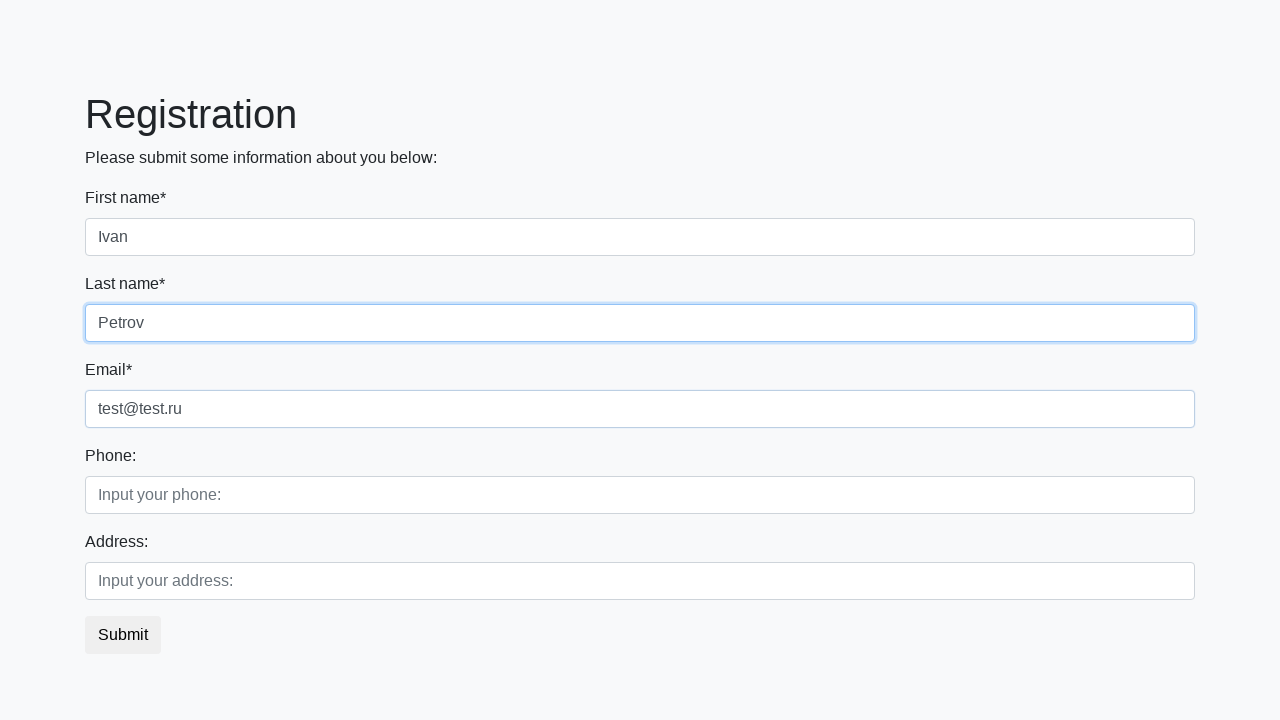

Clicked submit button to register at (123, 635) on button.btn
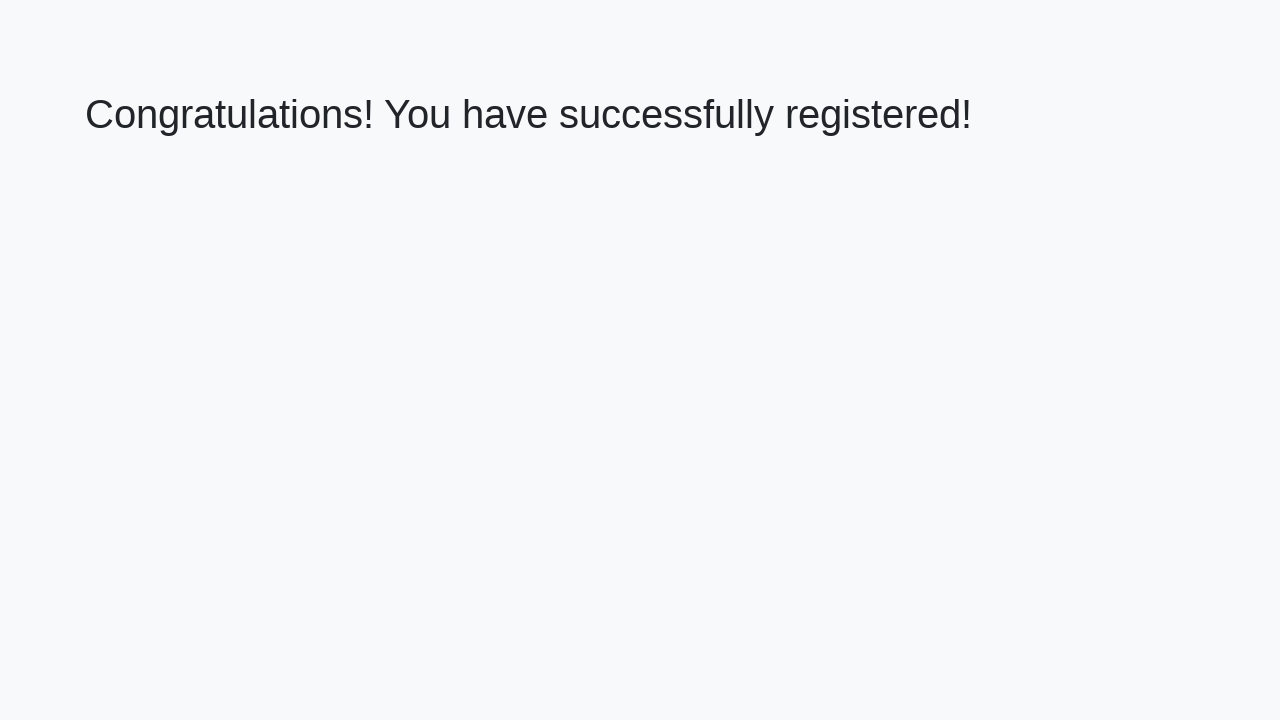

Success message heading loaded
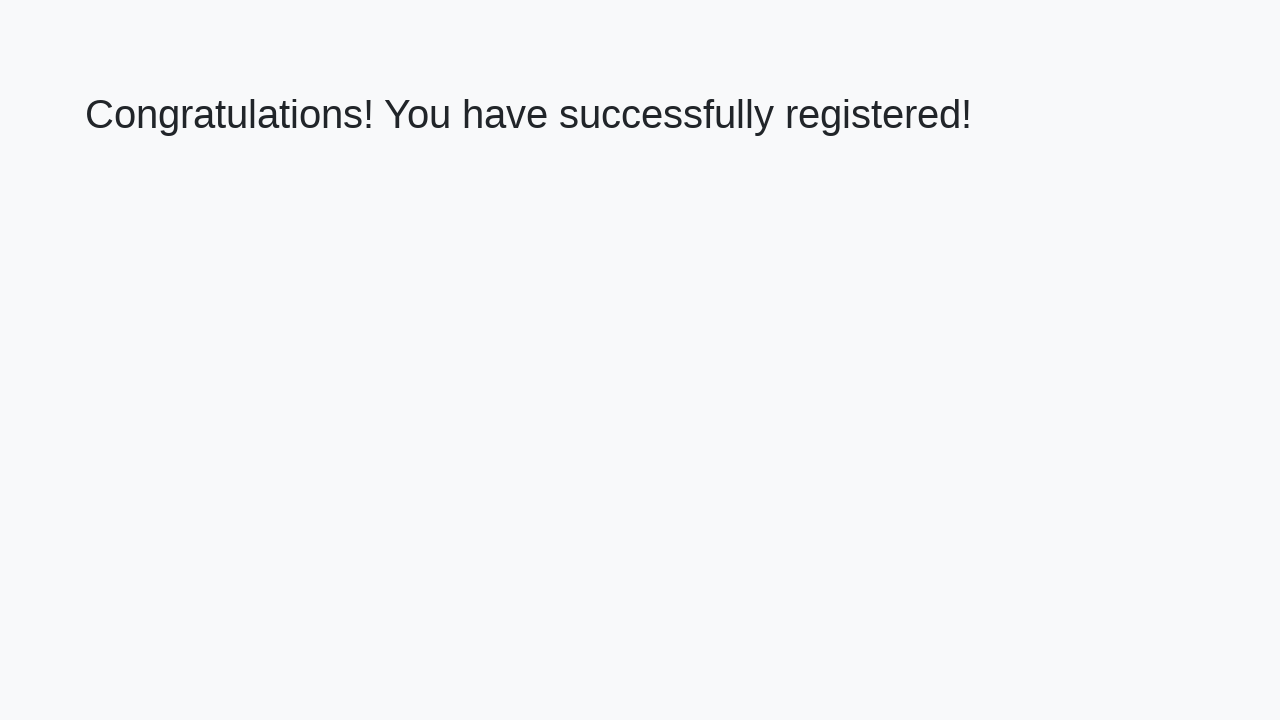

Retrieved success message text
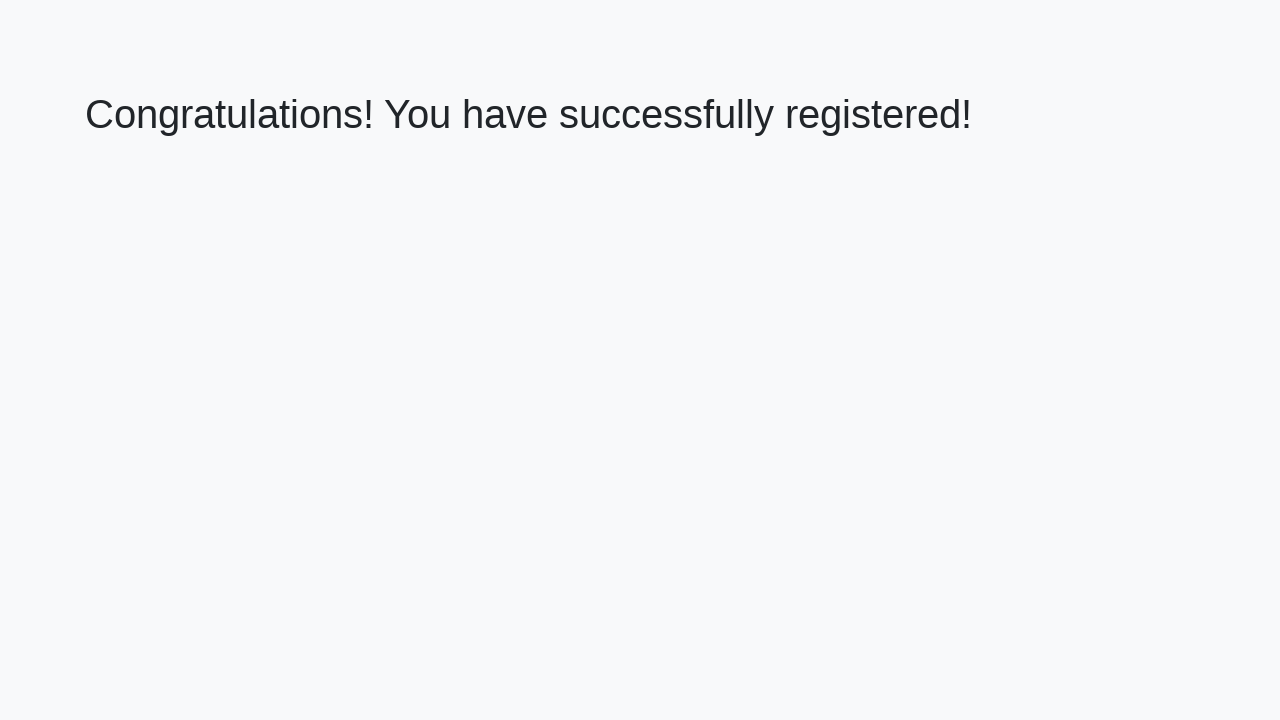

Verified successful registration message: 'Congratulations! You have successfully registered!'
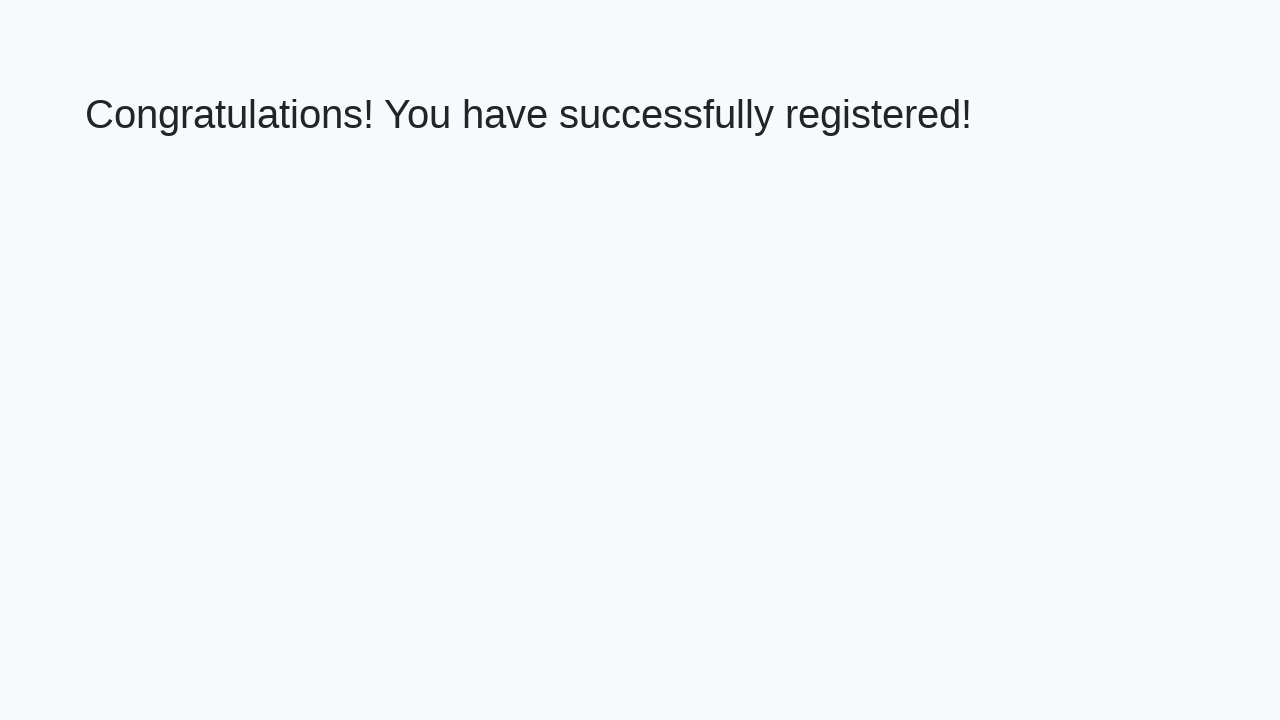

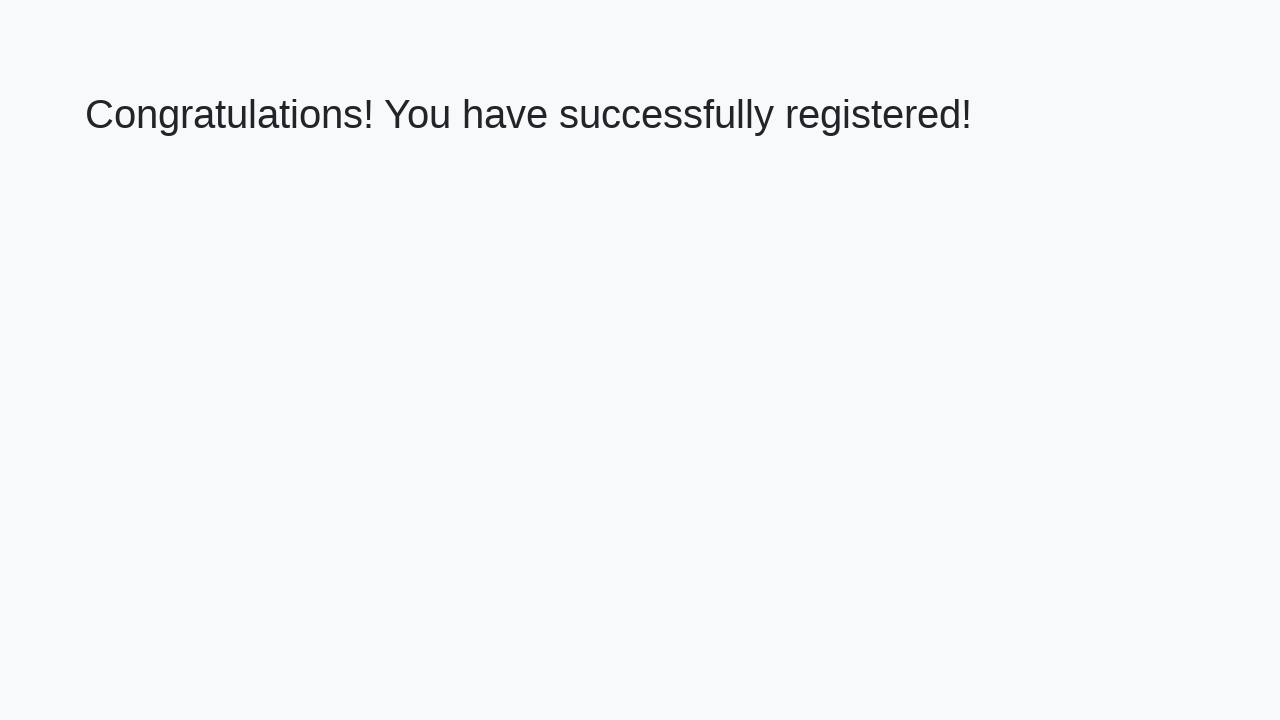